Tests marking all todo items as completed using the toggle all checkbox

Starting URL: https://demo.playwright.dev/todomvc

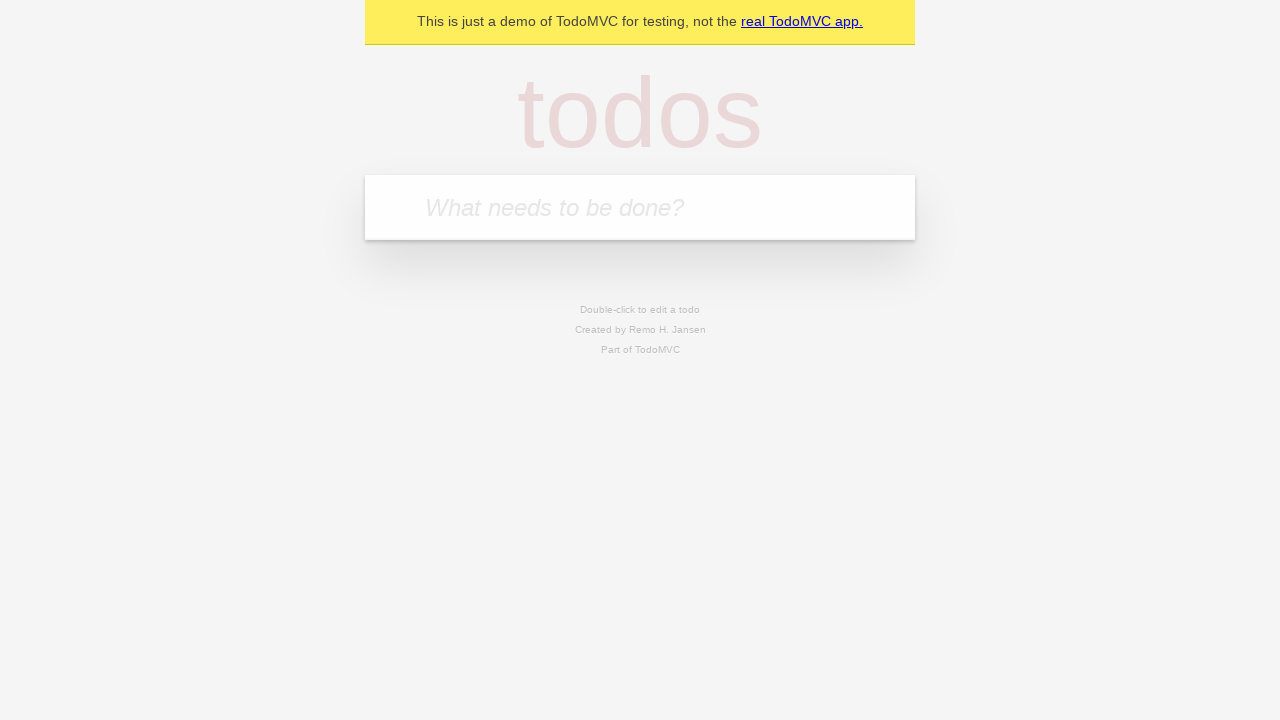

Navigated to TodoMVC demo page
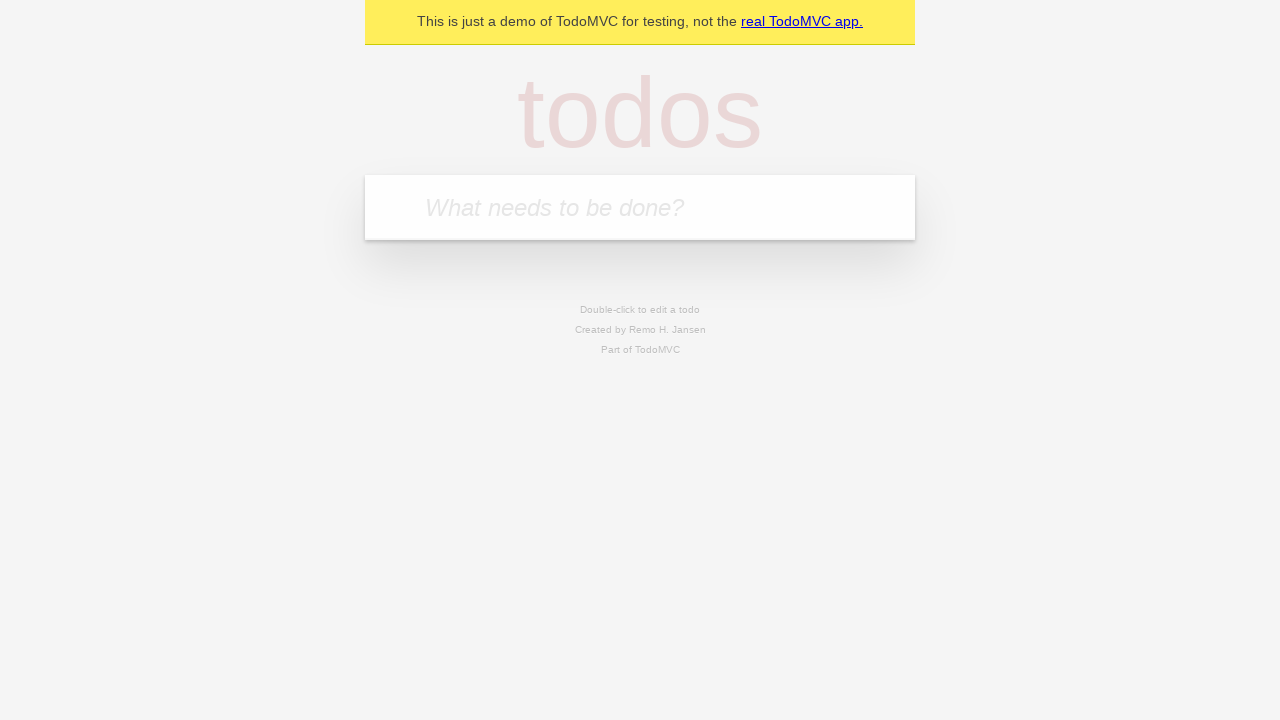

Located the new todo input field
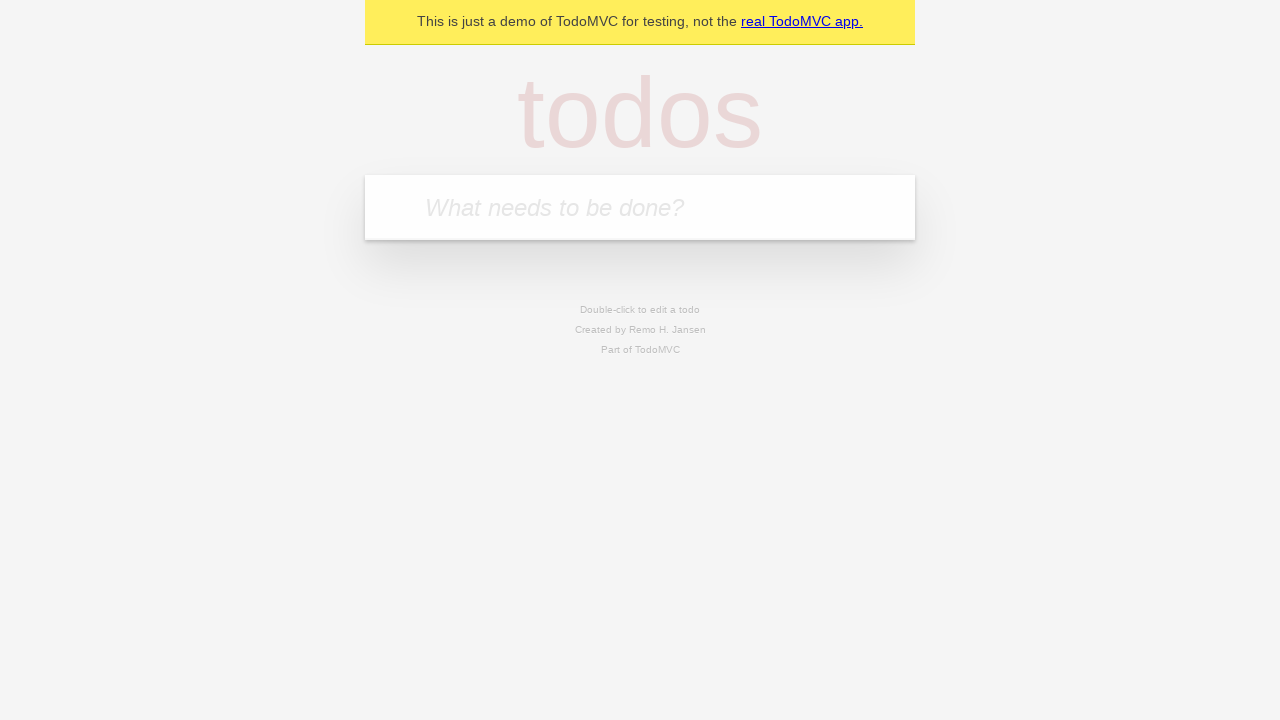

Filled todo input with 'buy some cheese' on internal:attr=[placeholder="What needs to be done?"i]
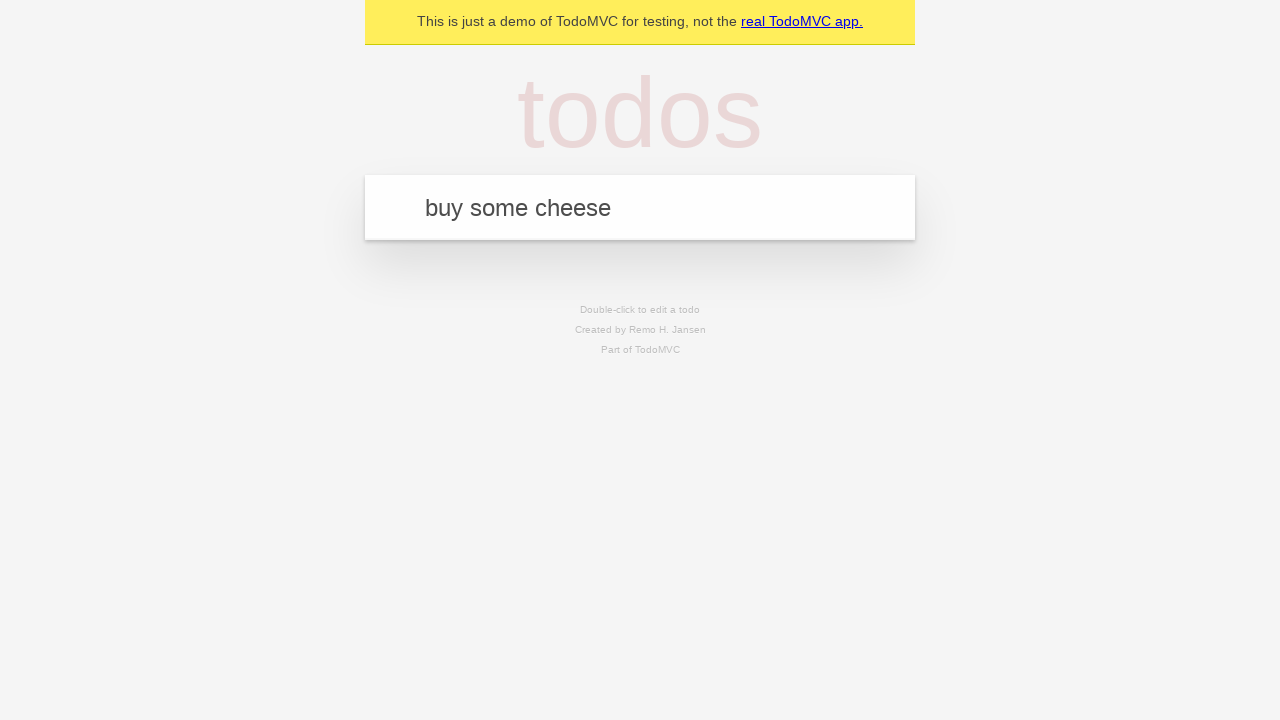

Pressed Enter to create todo 'buy some cheese' on internal:attr=[placeholder="What needs to be done?"i]
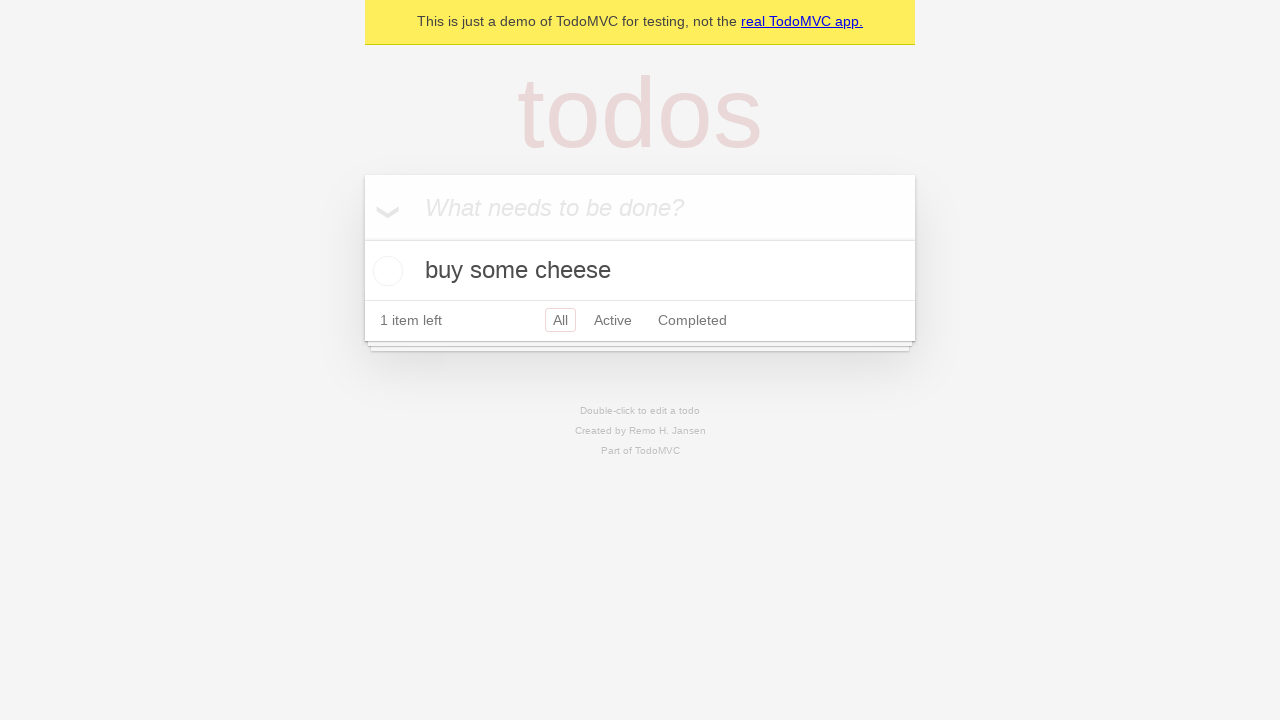

Filled todo input with 'feed the cat' on internal:attr=[placeholder="What needs to be done?"i]
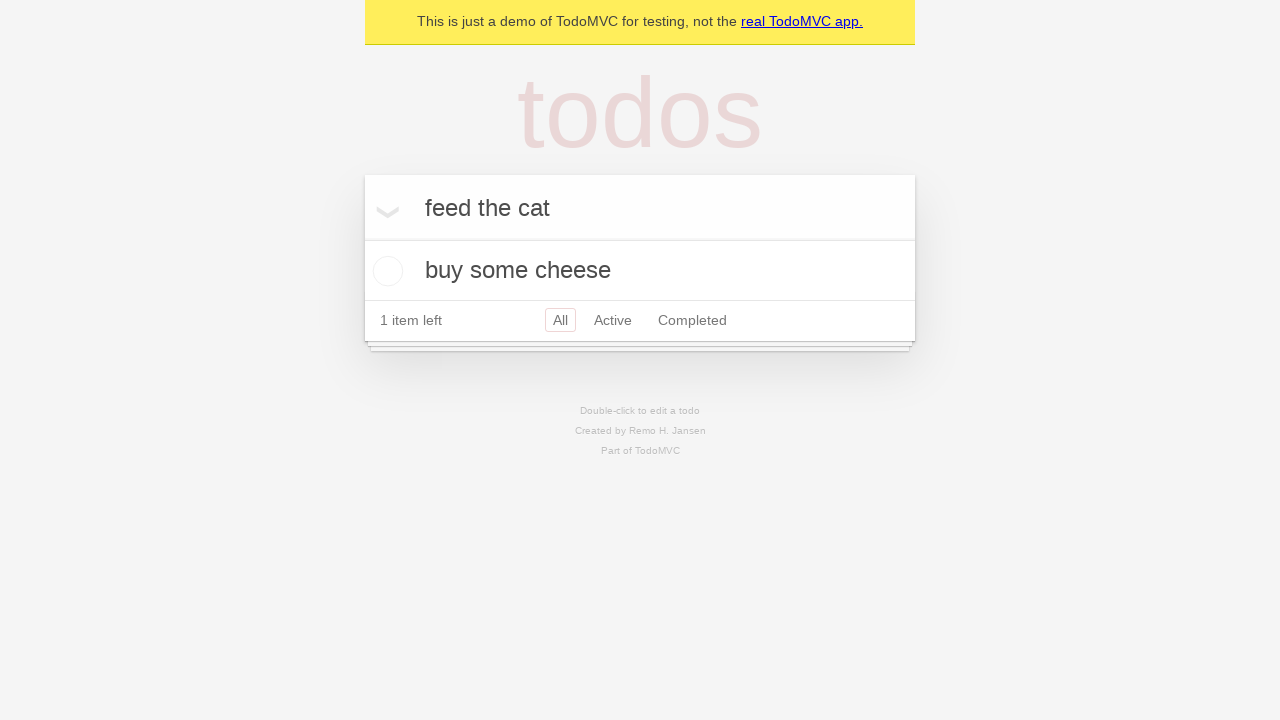

Pressed Enter to create todo 'feed the cat' on internal:attr=[placeholder="What needs to be done?"i]
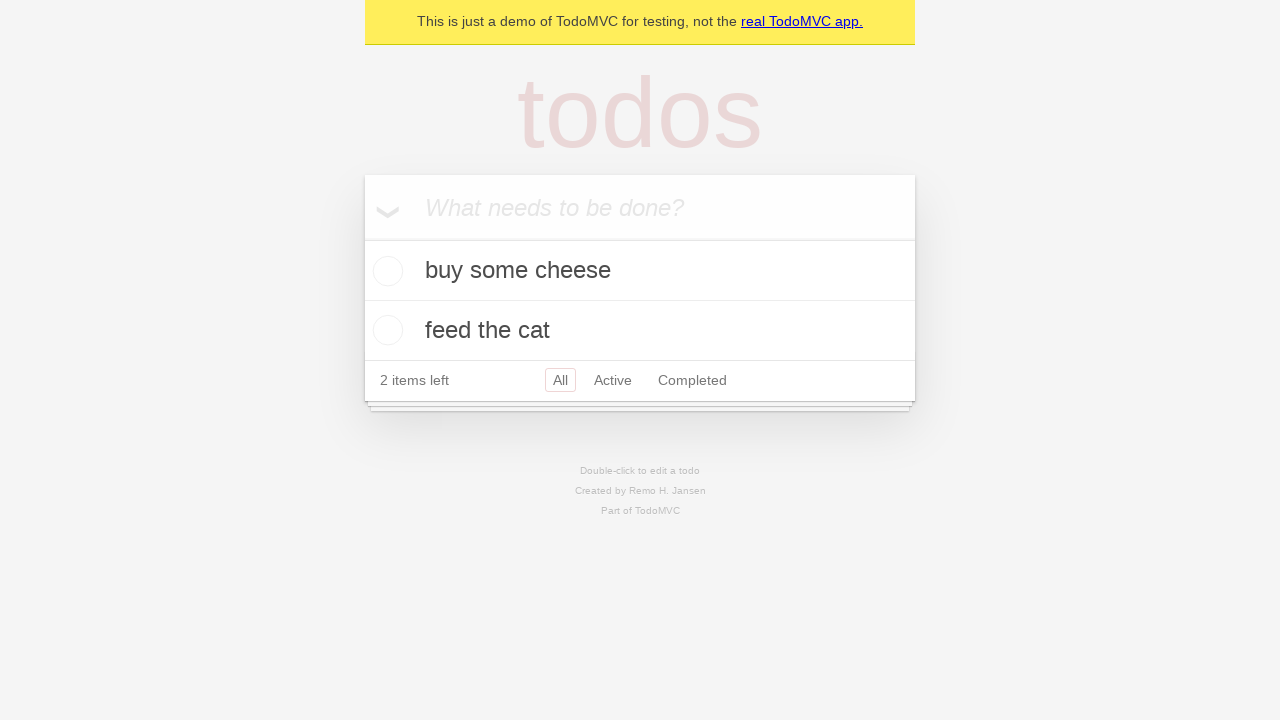

Filled todo input with 'book a doctors appointment' on internal:attr=[placeholder="What needs to be done?"i]
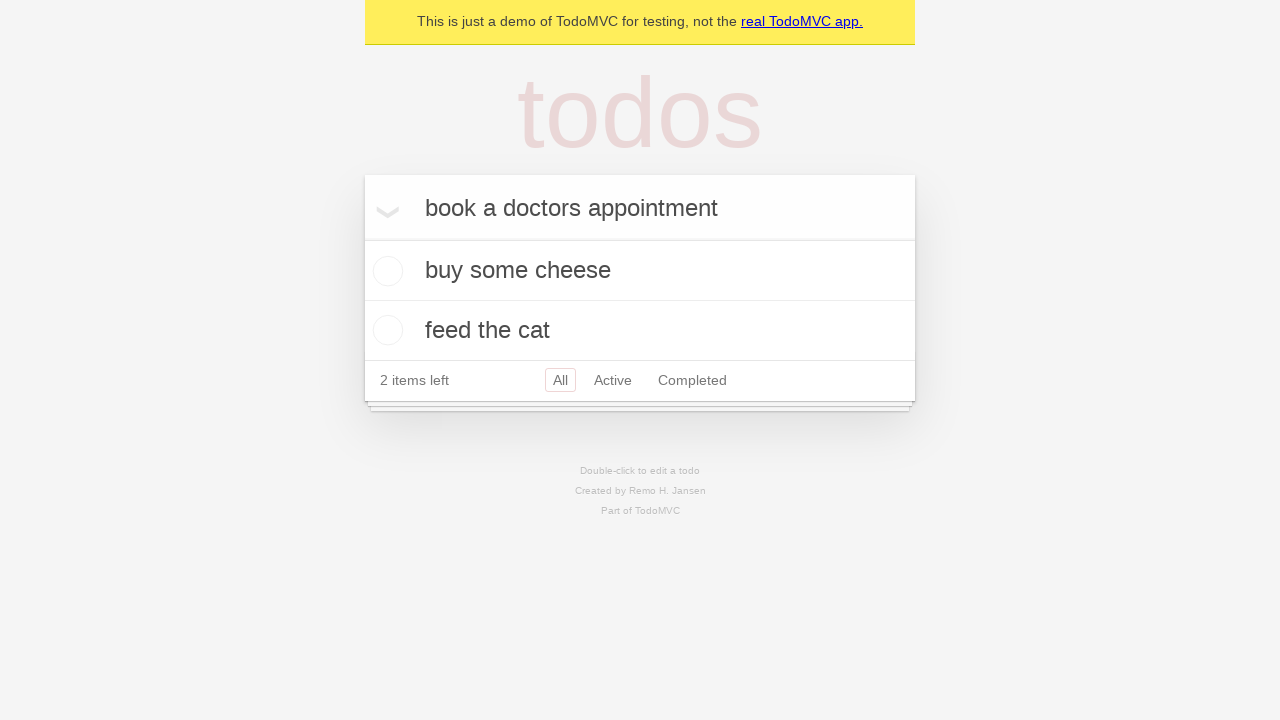

Pressed Enter to create todo 'book a doctors appointment' on internal:attr=[placeholder="What needs to be done?"i]
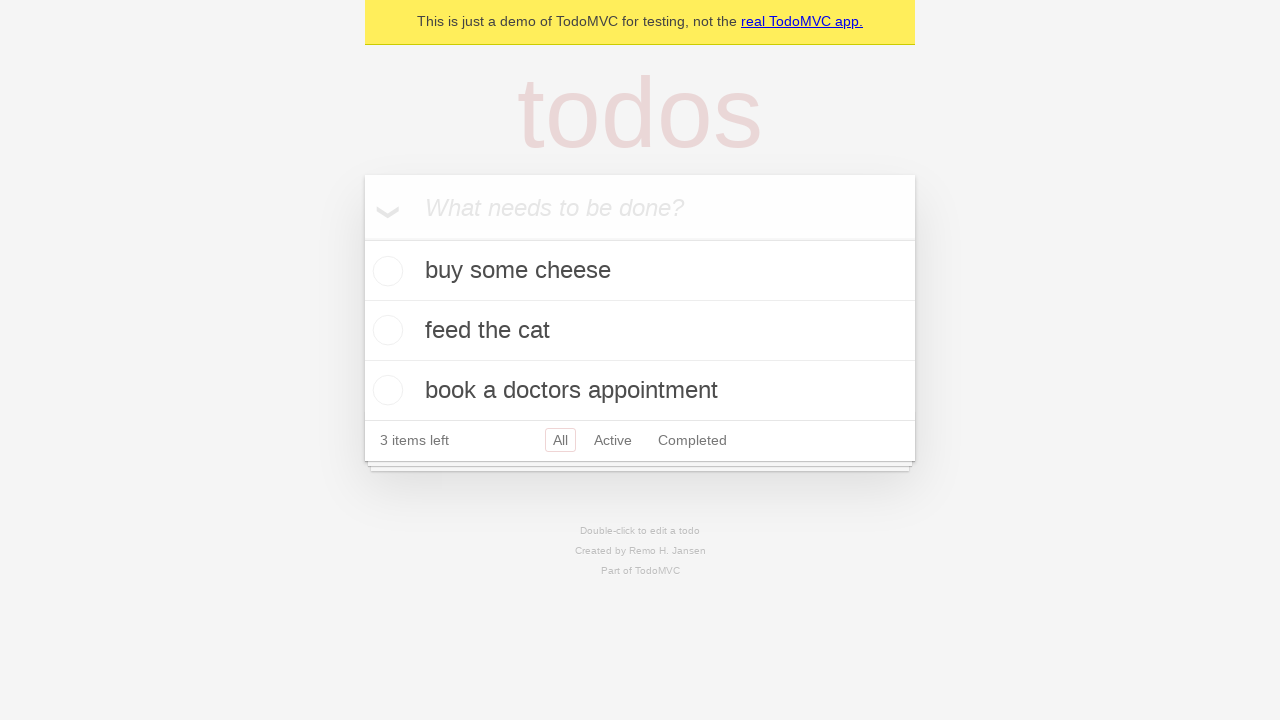

Clicked 'Mark all as complete' checkbox at (362, 238) on internal:label="Mark all as complete"i
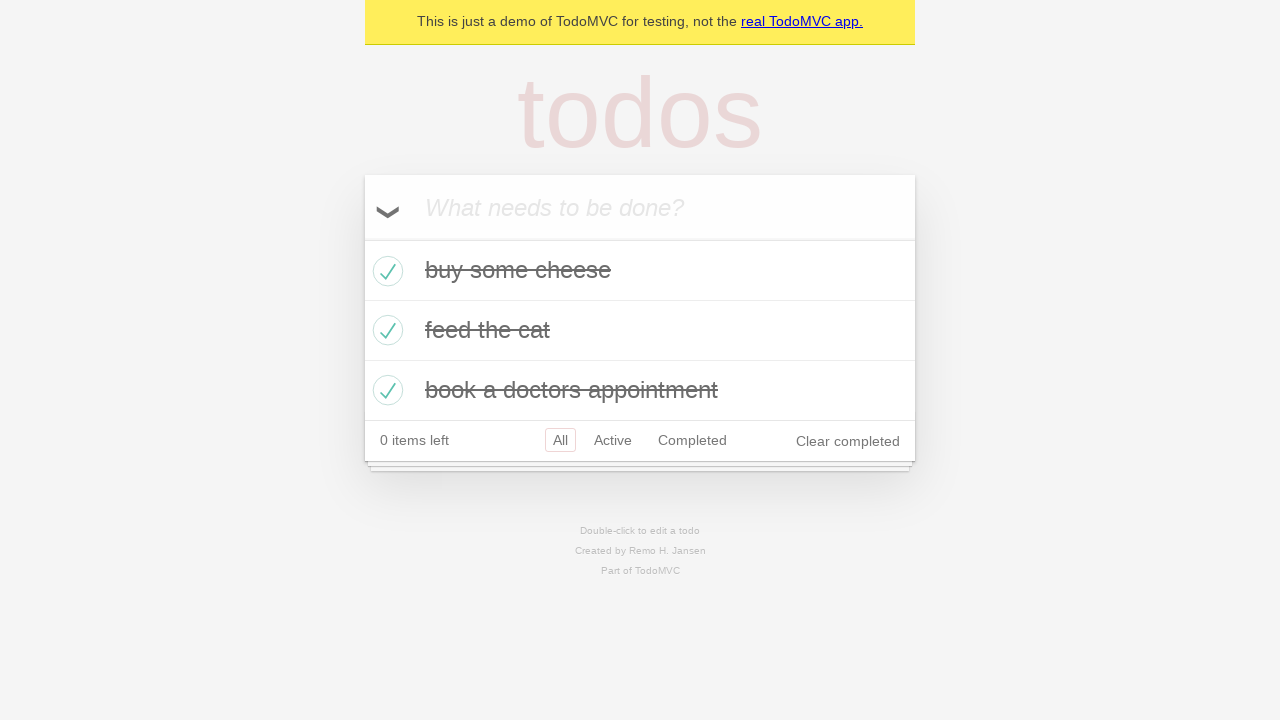

Verified that todo items are marked as completed
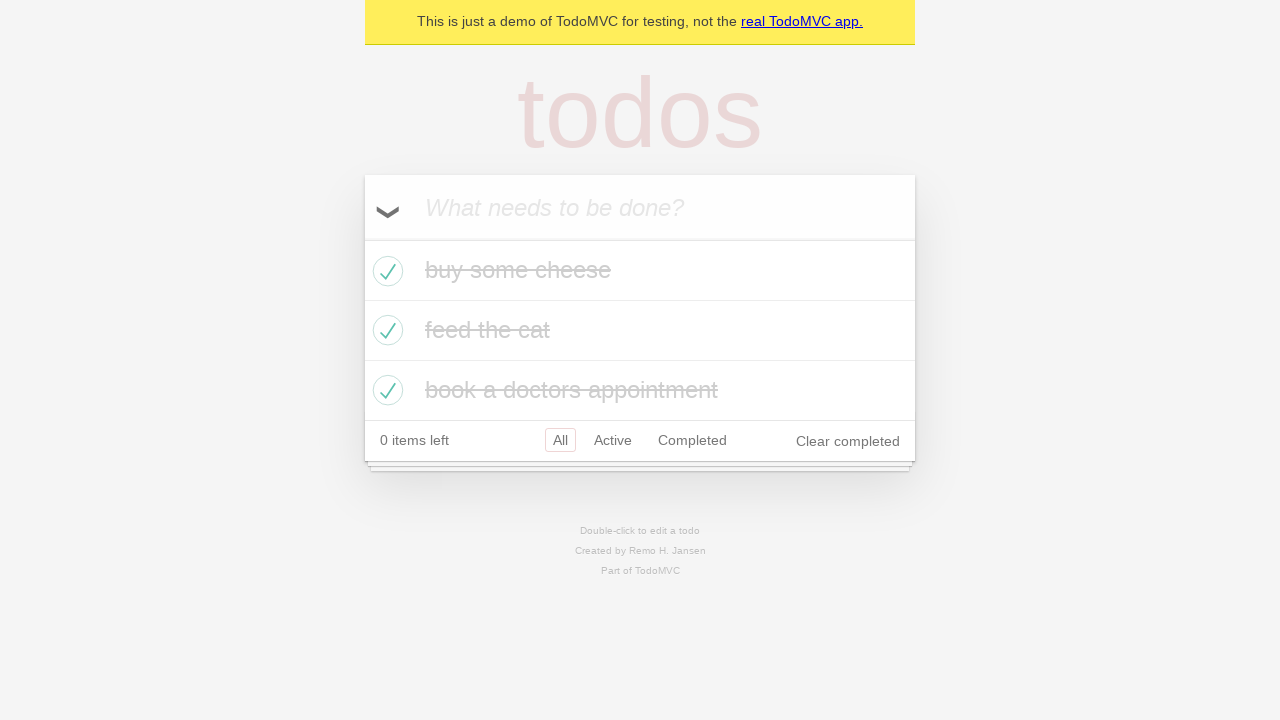

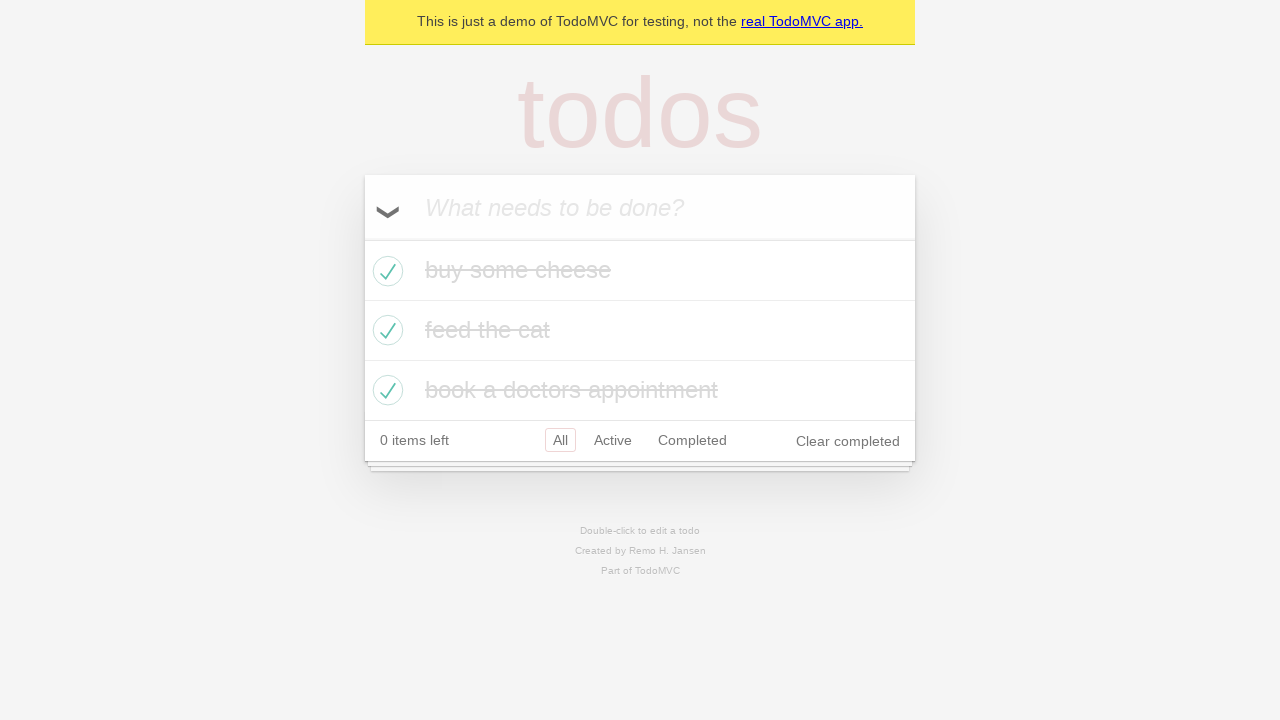